Tests the Add/Remove Elements functionality by clicking the "Add Element" button 5 times to dynamically add elements to the page

Starting URL: https://the-internet.herokuapp.com/add_remove_elements/

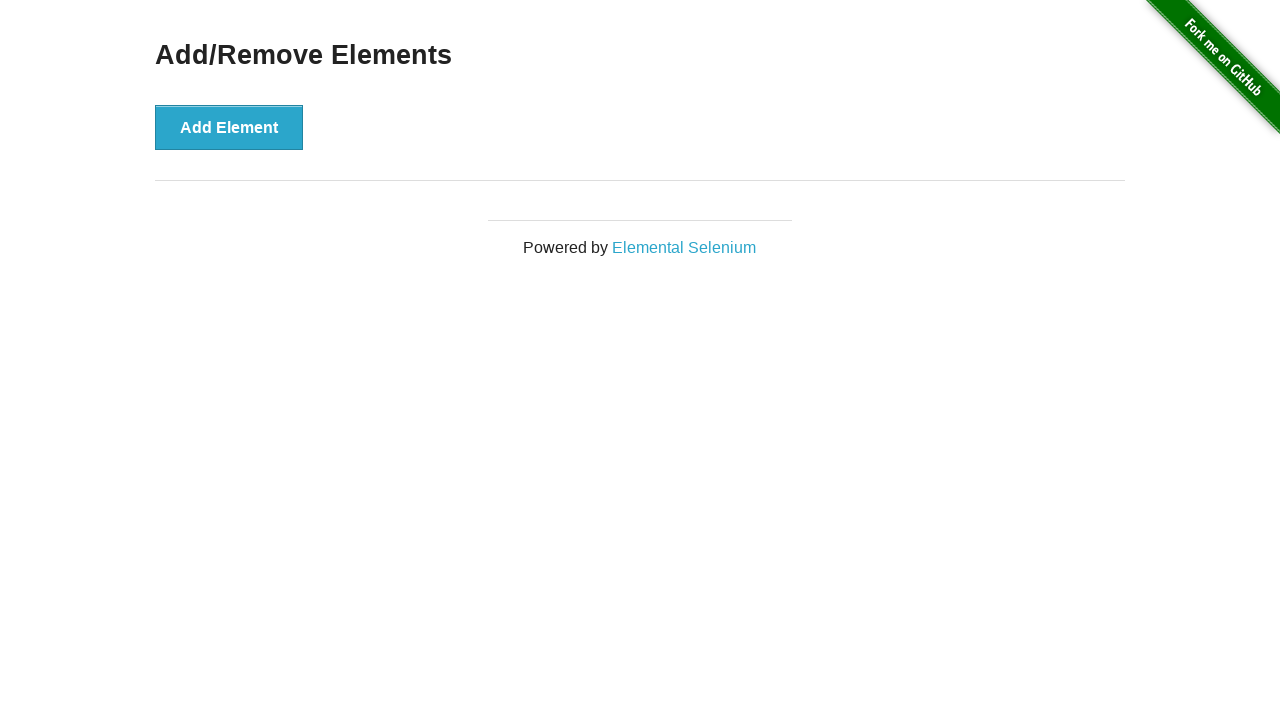

Clicked 'Add Element' button to dynamically add an element at (229, 127) on button:has-text('Add Element')
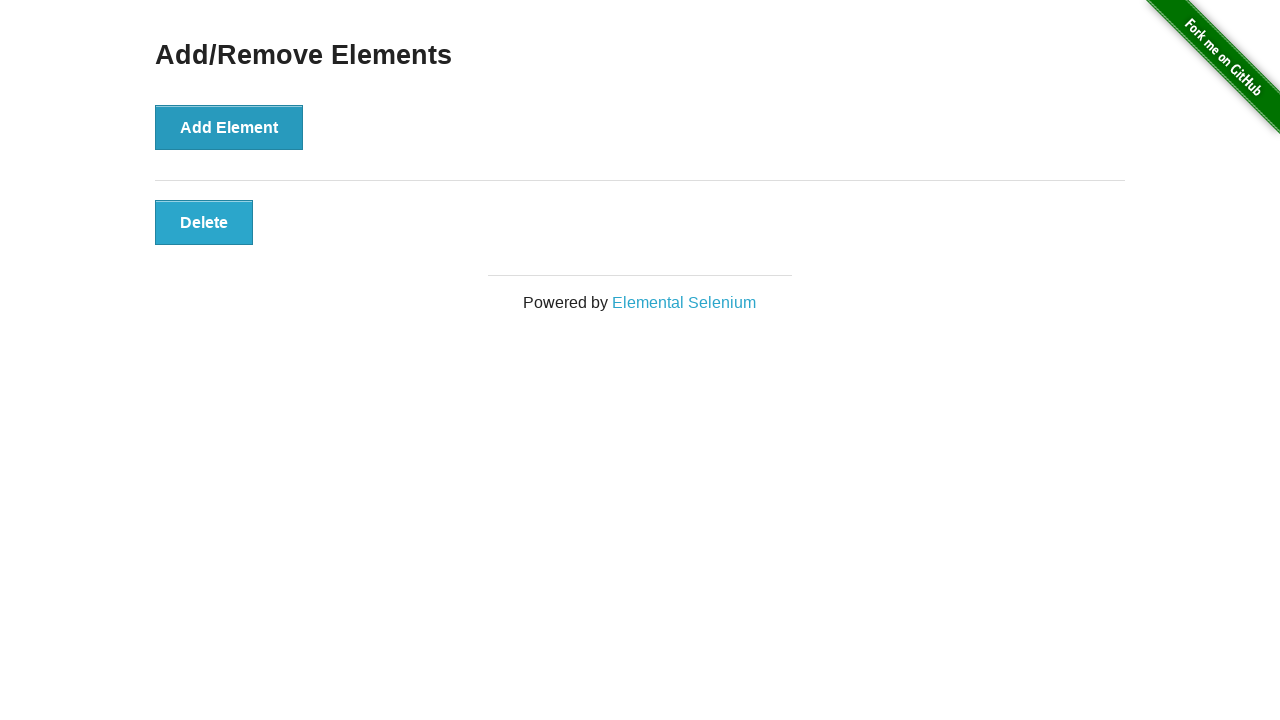

Clicked 'Add Element' button to dynamically add an element at (229, 127) on button:has-text('Add Element')
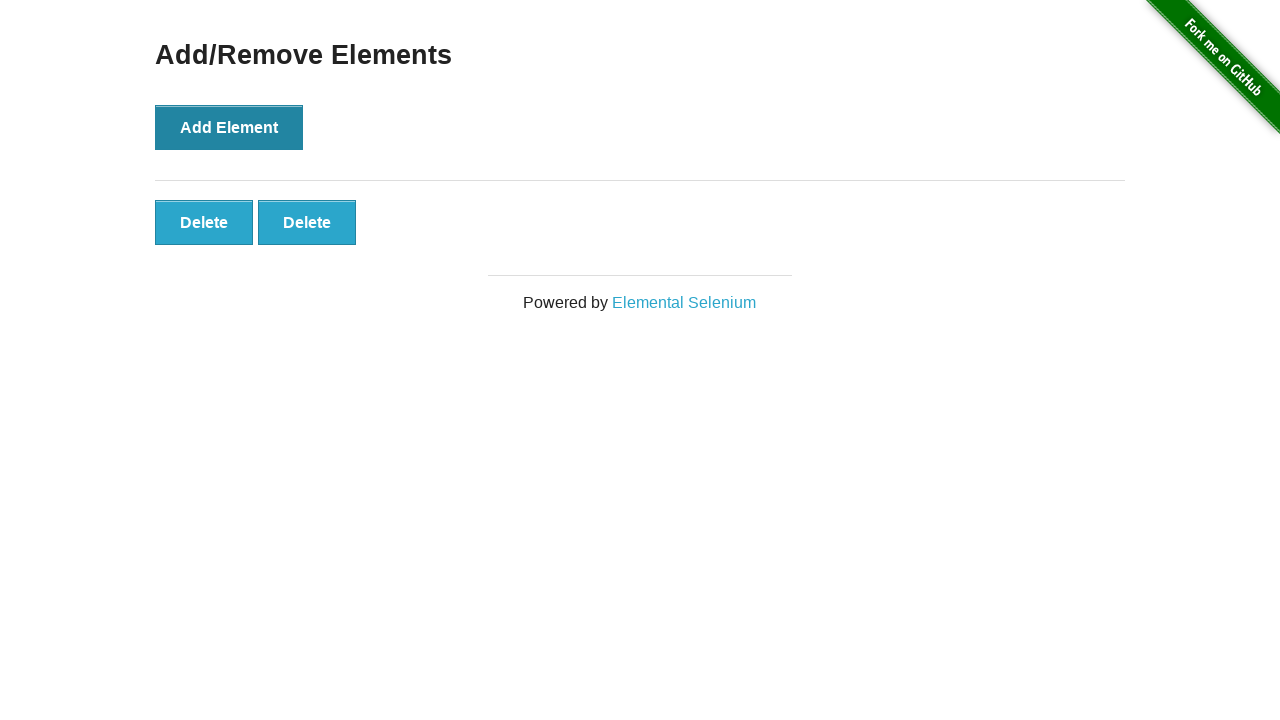

Clicked 'Add Element' button to dynamically add an element at (229, 127) on button:has-text('Add Element')
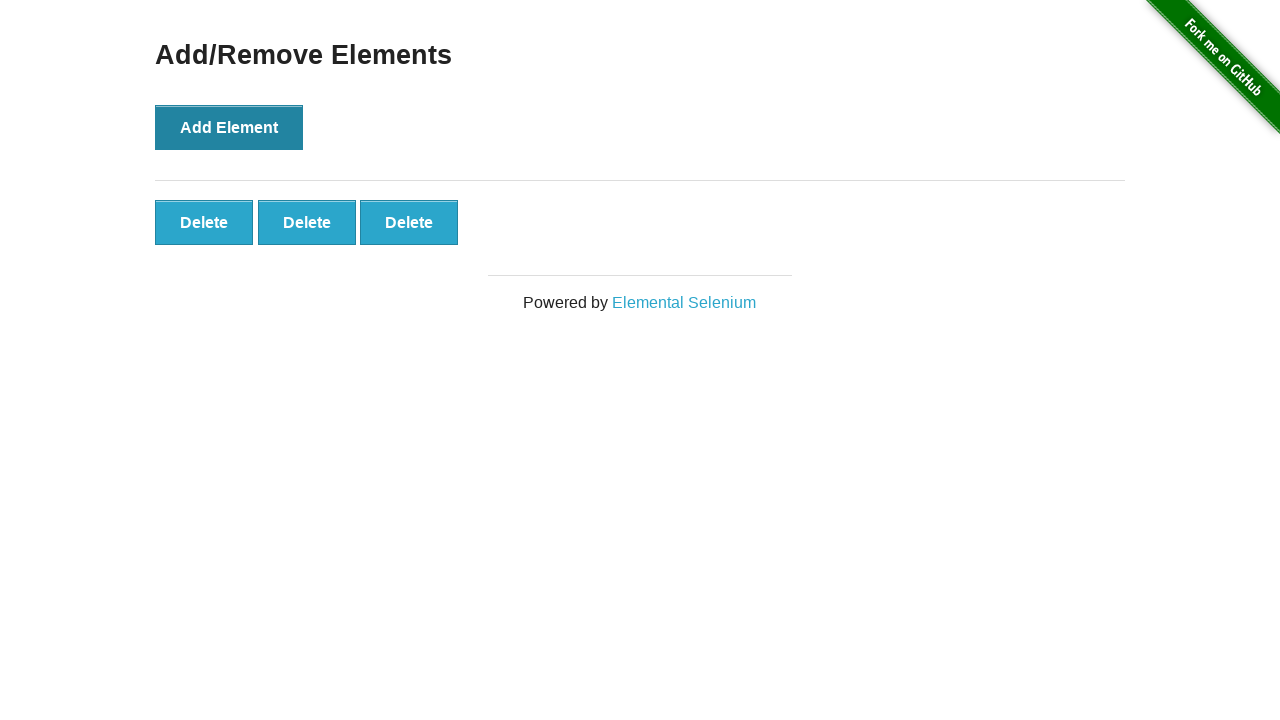

Clicked 'Add Element' button to dynamically add an element at (229, 127) on button:has-text('Add Element')
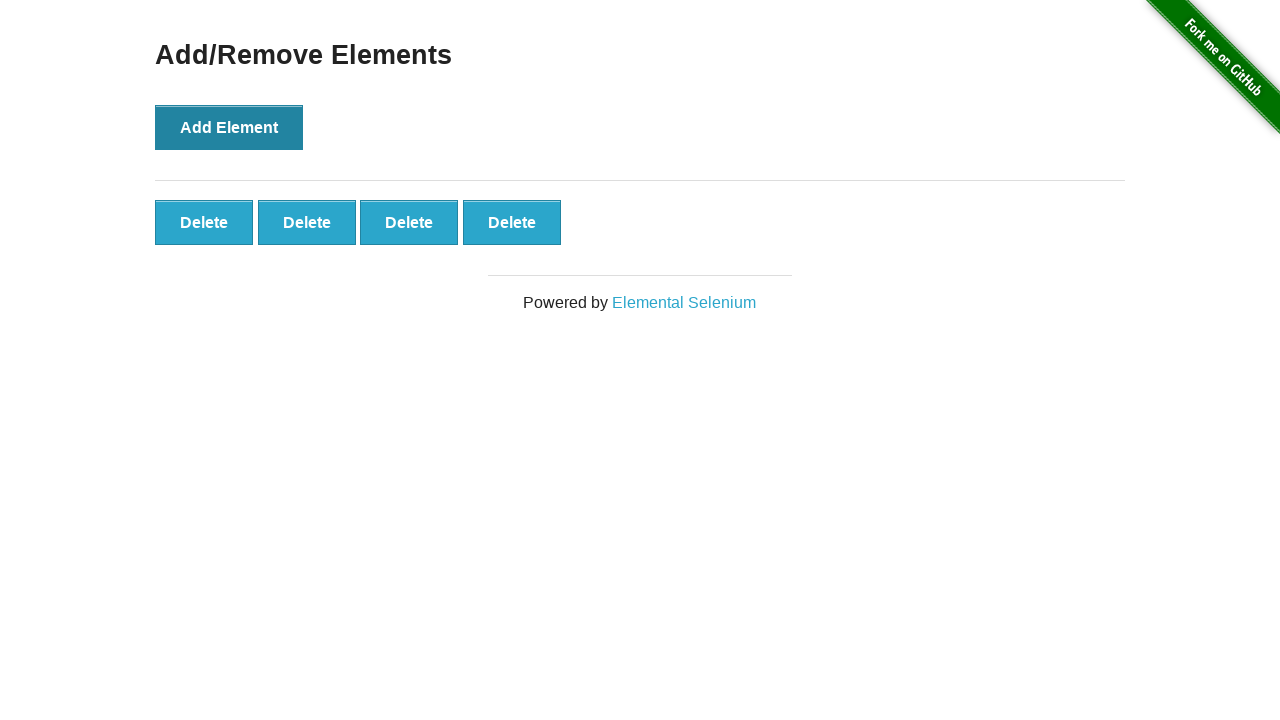

Clicked 'Add Element' button to dynamically add an element at (229, 127) on button:has-text('Add Element')
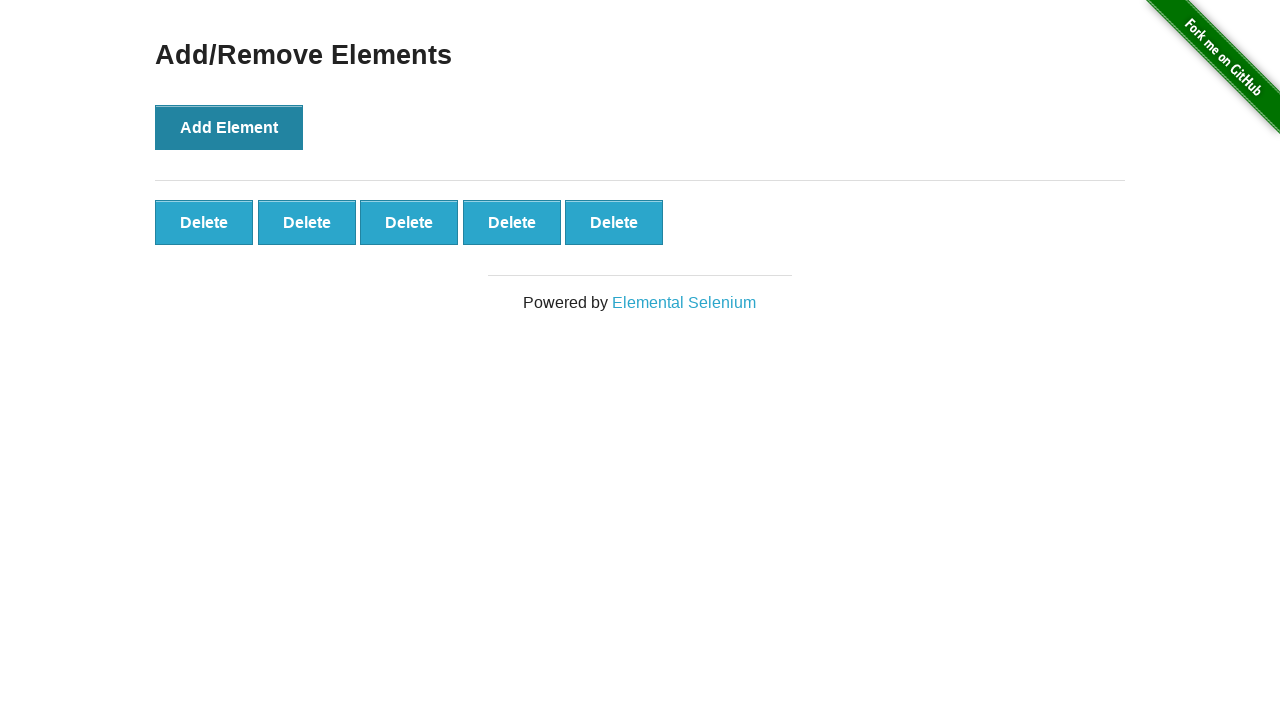

Waited for dynamically added elements to appear on the page
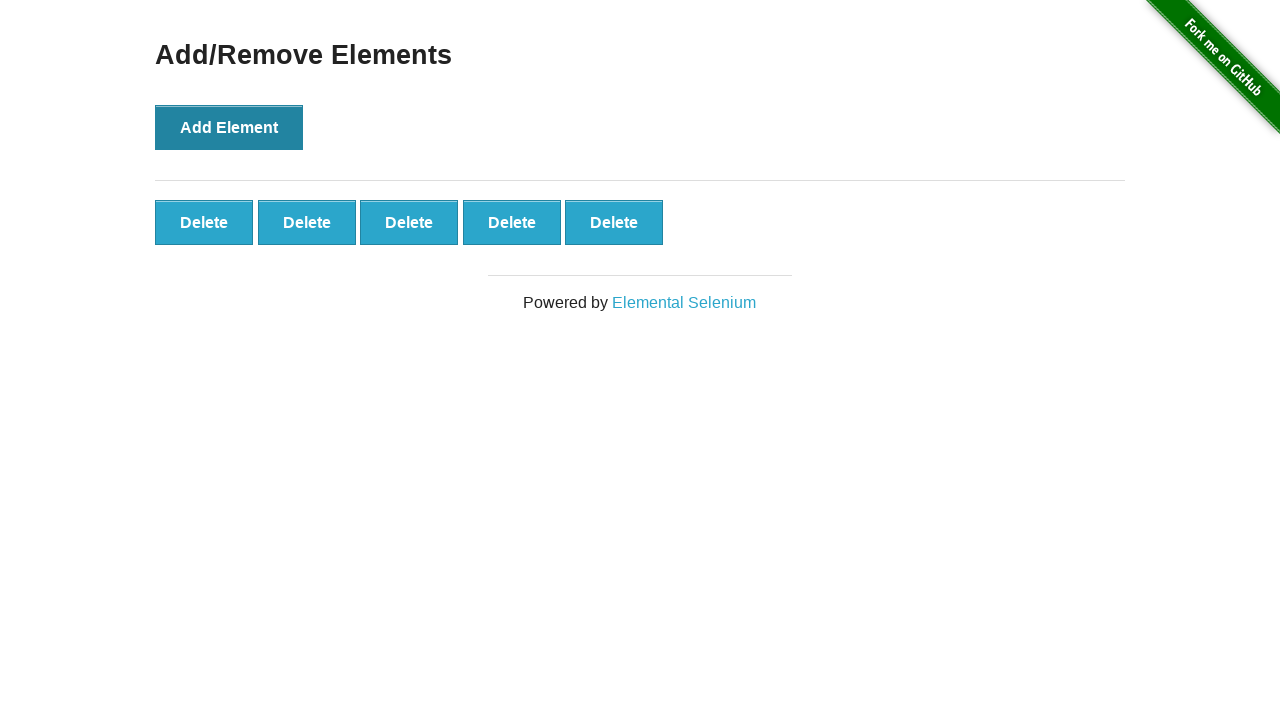

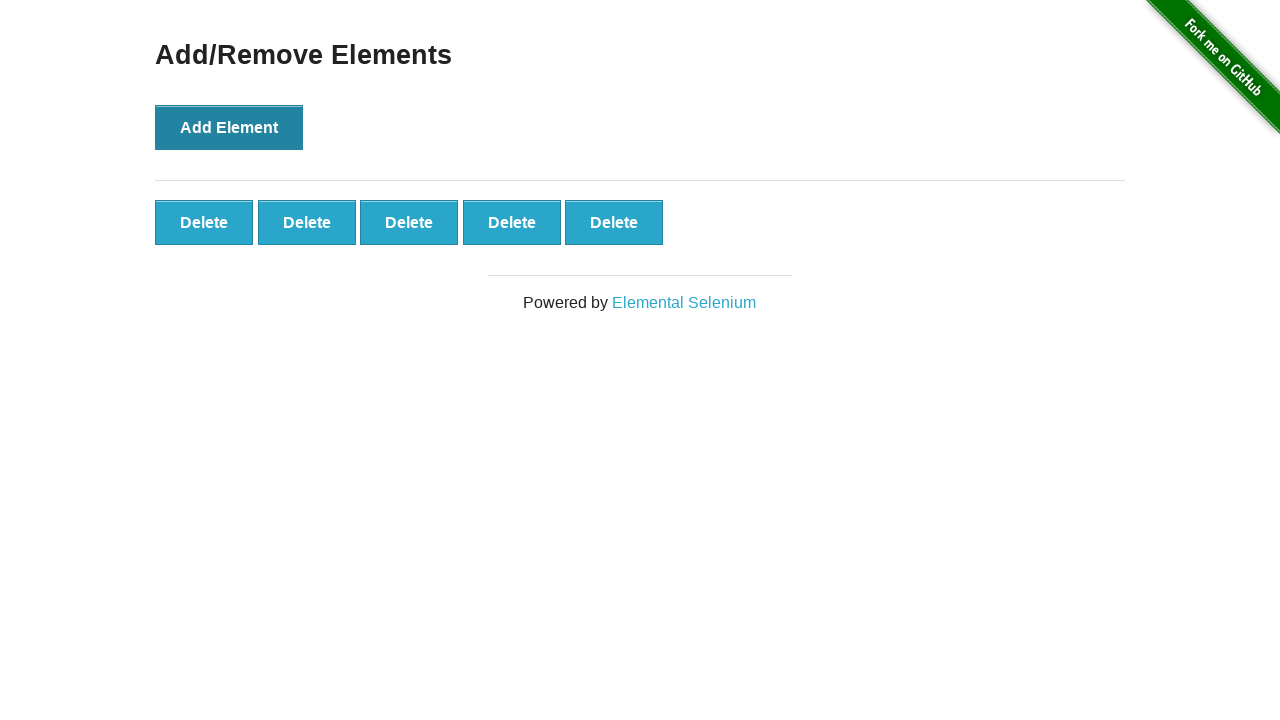